Tests button click functionality by clicking a button with ID "btn_one" and verifying that an alert with the expected message appears.

Starting URL: https://www.automationtesting.co.uk/buttons.html

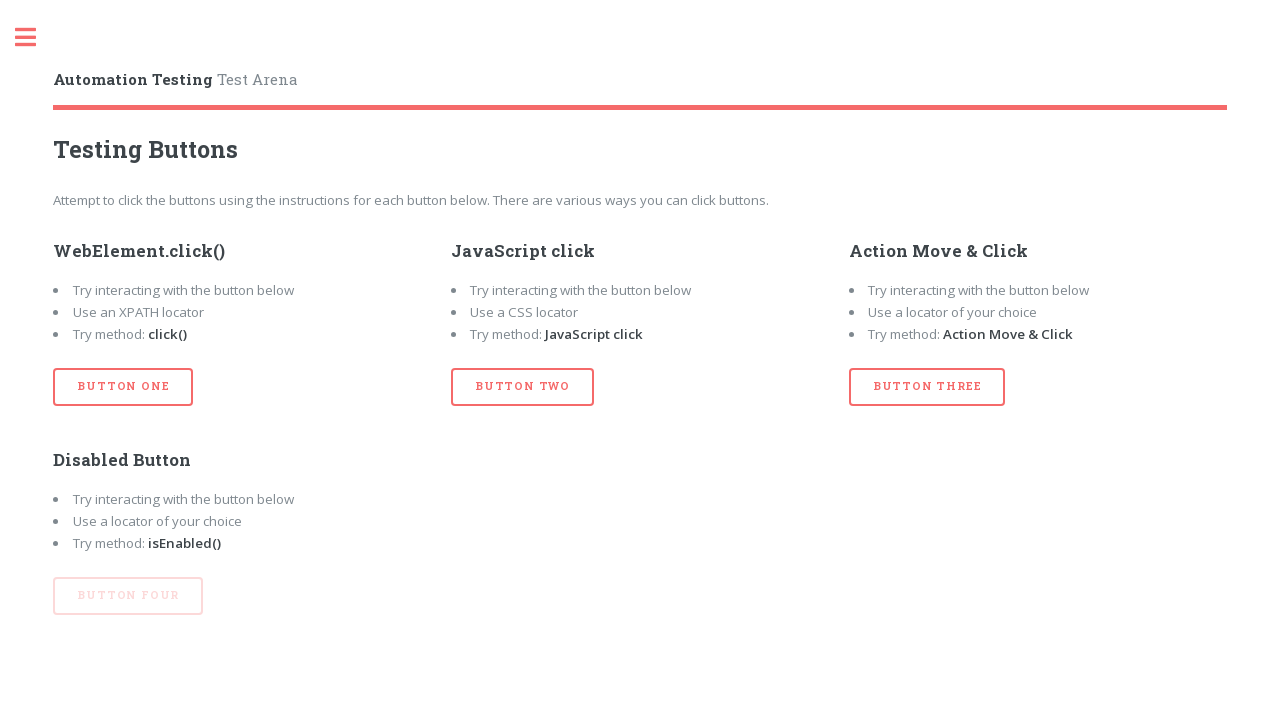

Clicked button with ID 'btn_one' at (123, 387) on #btn_one
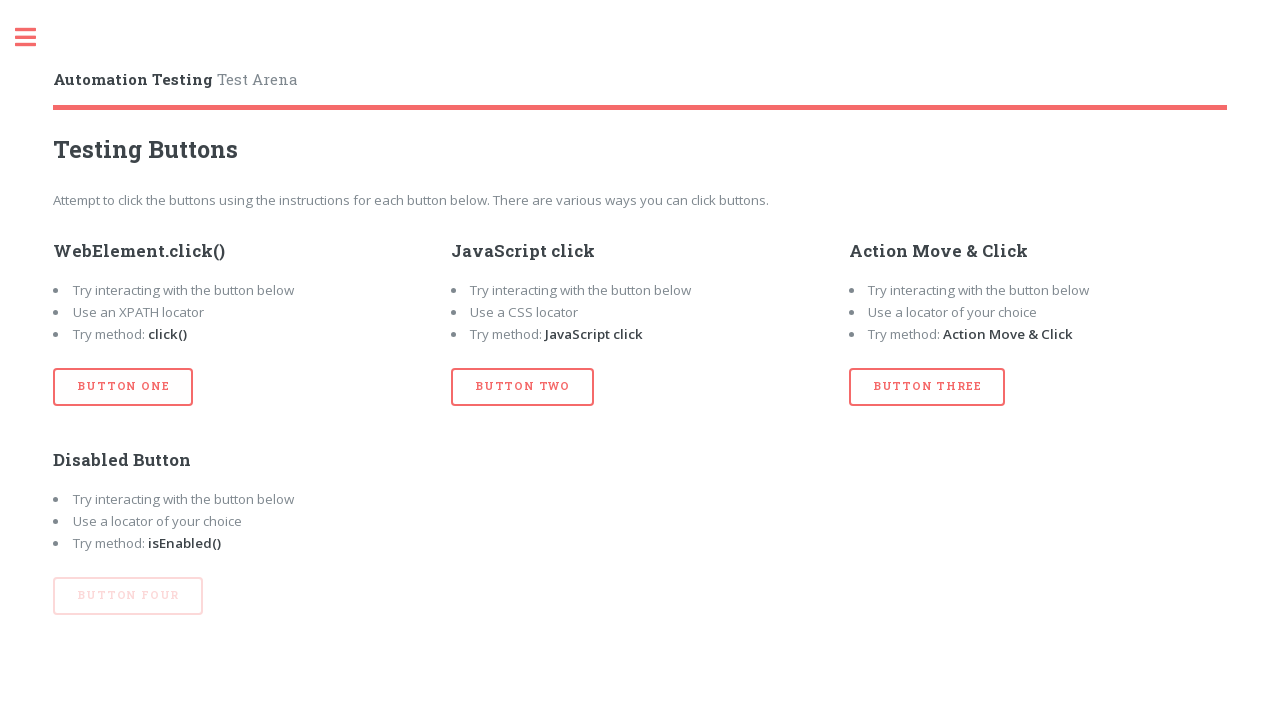

Set up dialog handler to capture and accept alerts
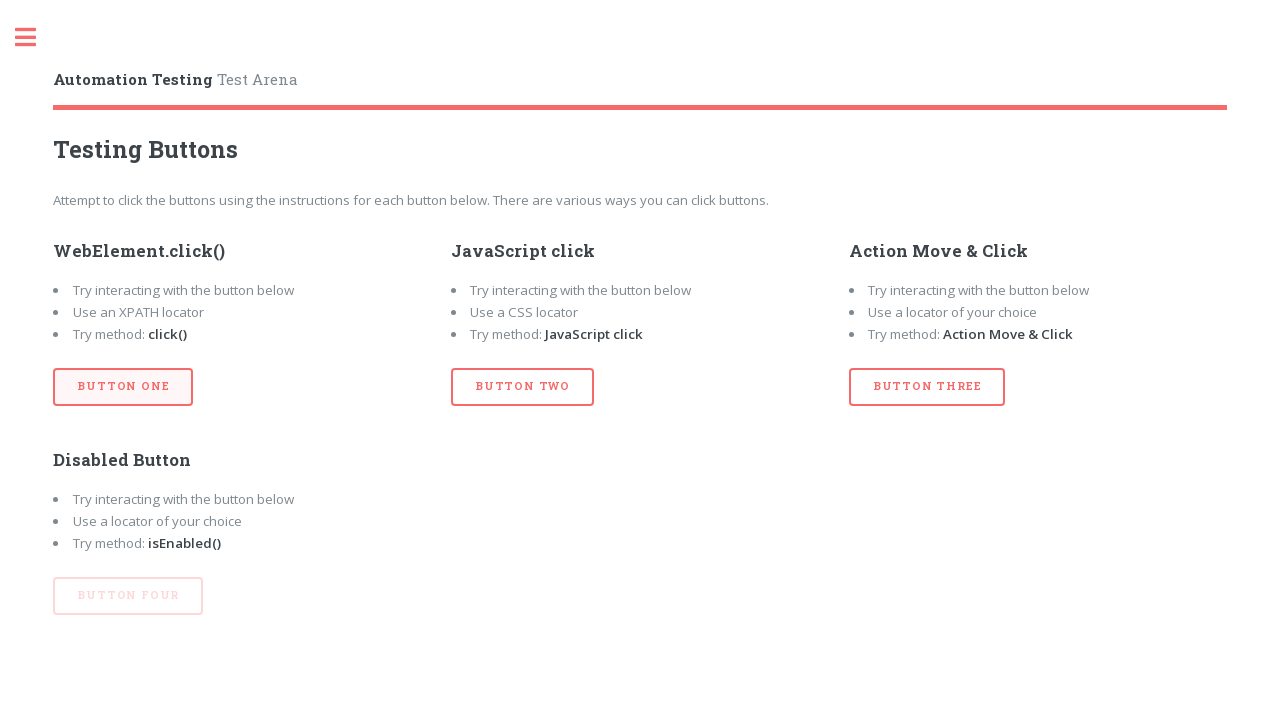

Clicked button with ID 'btn_one' again to trigger alert with handler in place at (123, 387) on #btn_one
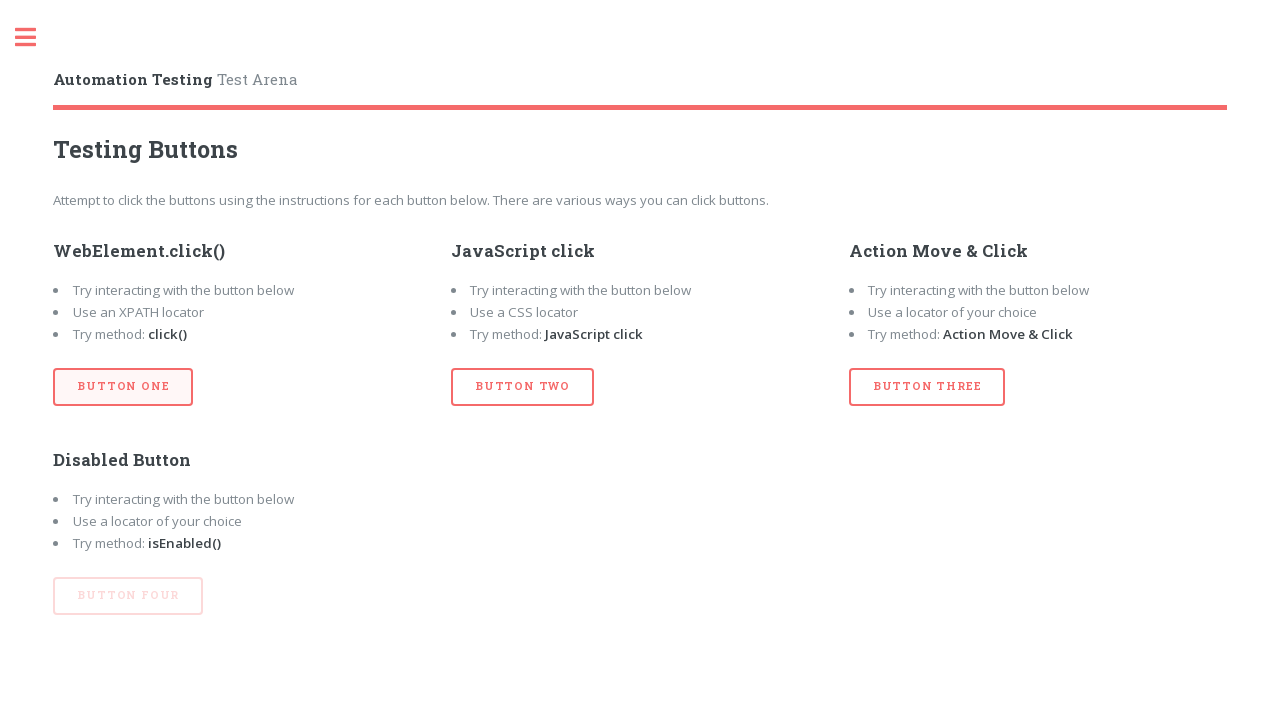

Waited 1000ms for dialog to be processed
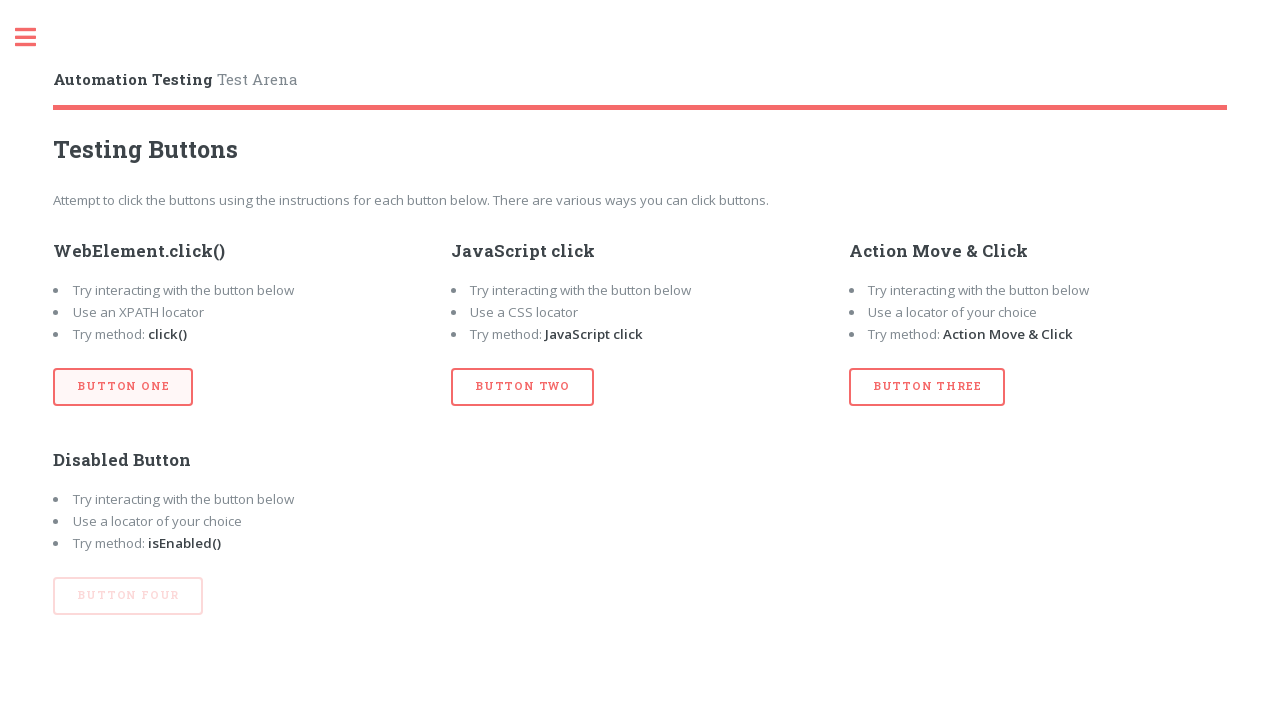

Verified alert message equals 'You clicked the first button!'
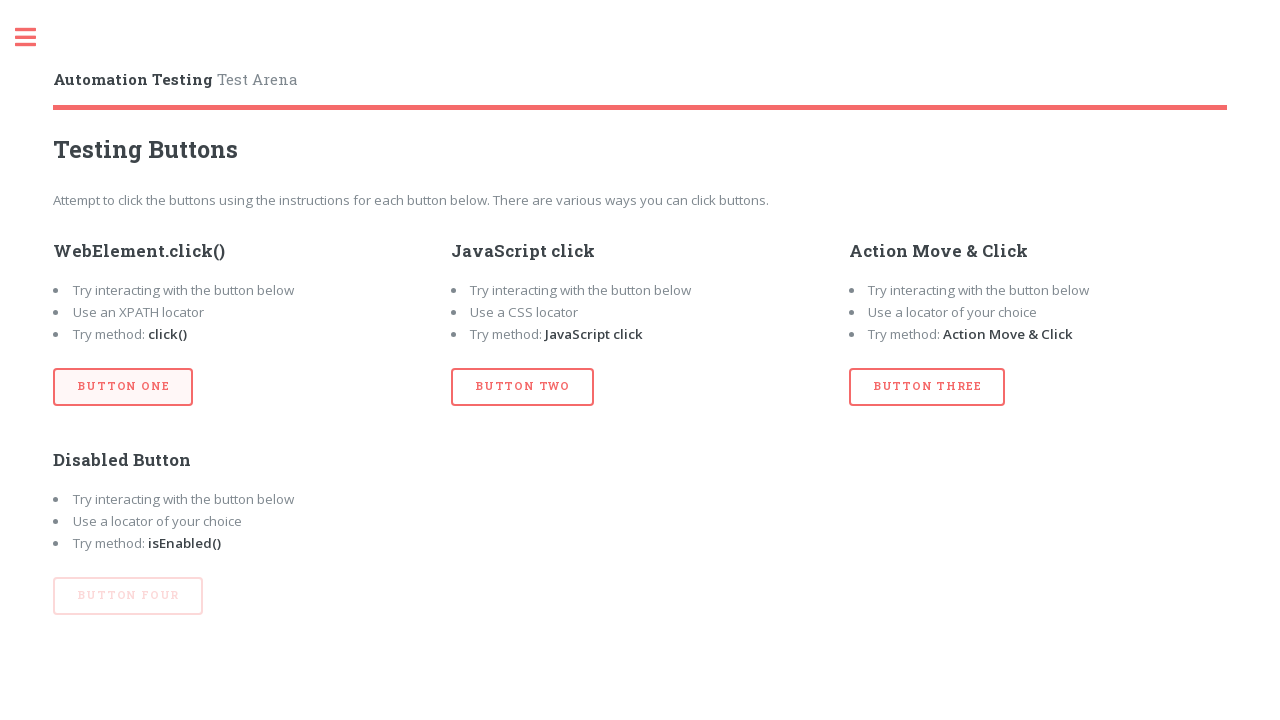

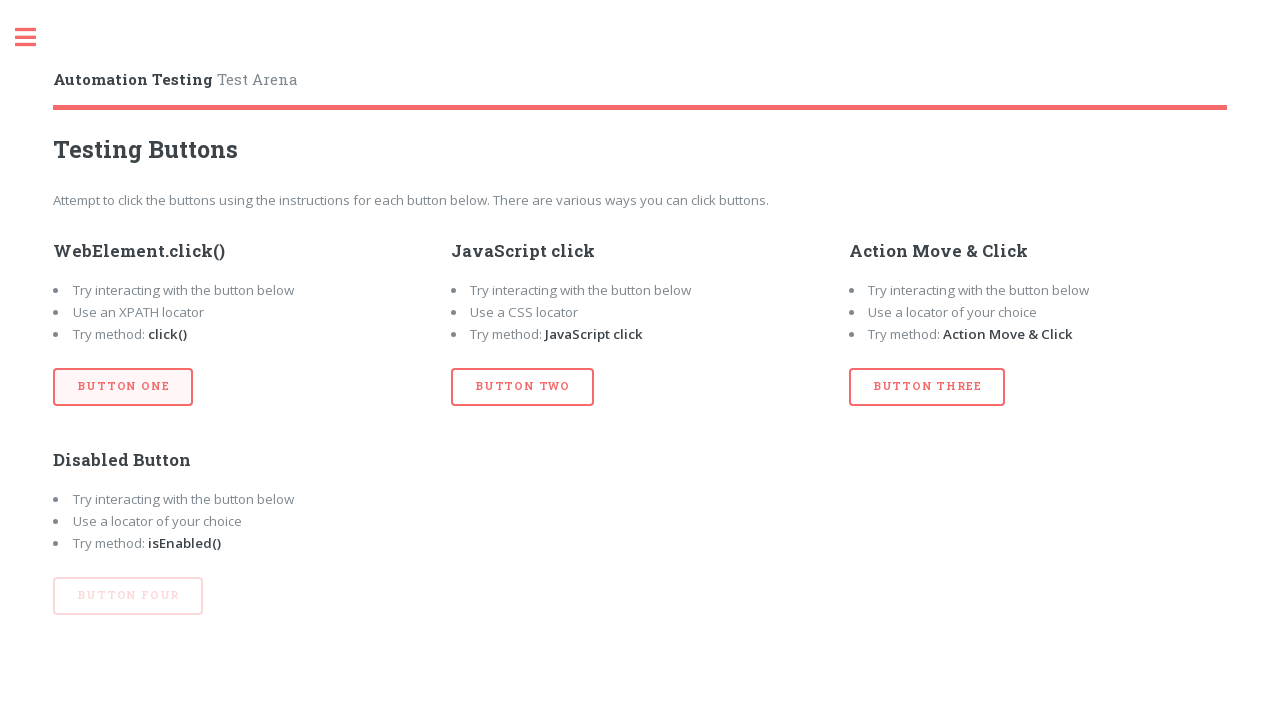